Navigates to CaptivasOft website and verifies that the "CAREERS" tab is present in the navigation menu

Starting URL: https://captivasoft.net

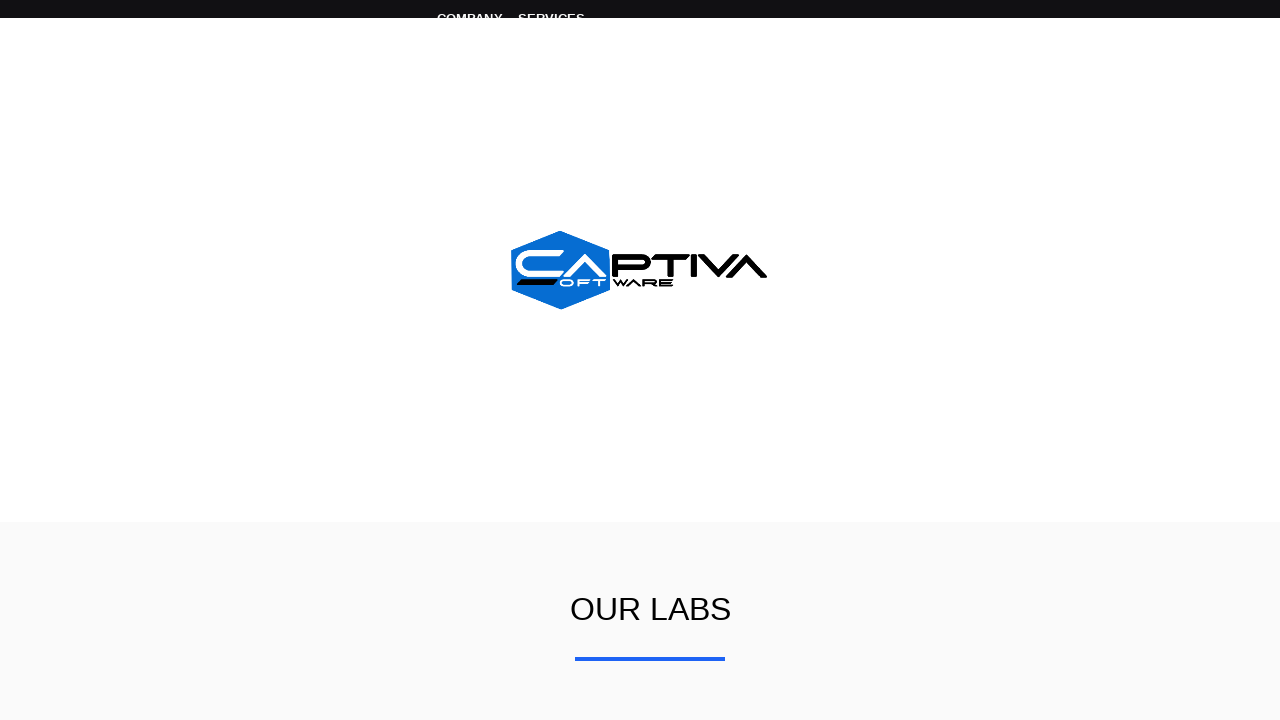

Navigated to CaptivasOft website at https://captivasoft.net
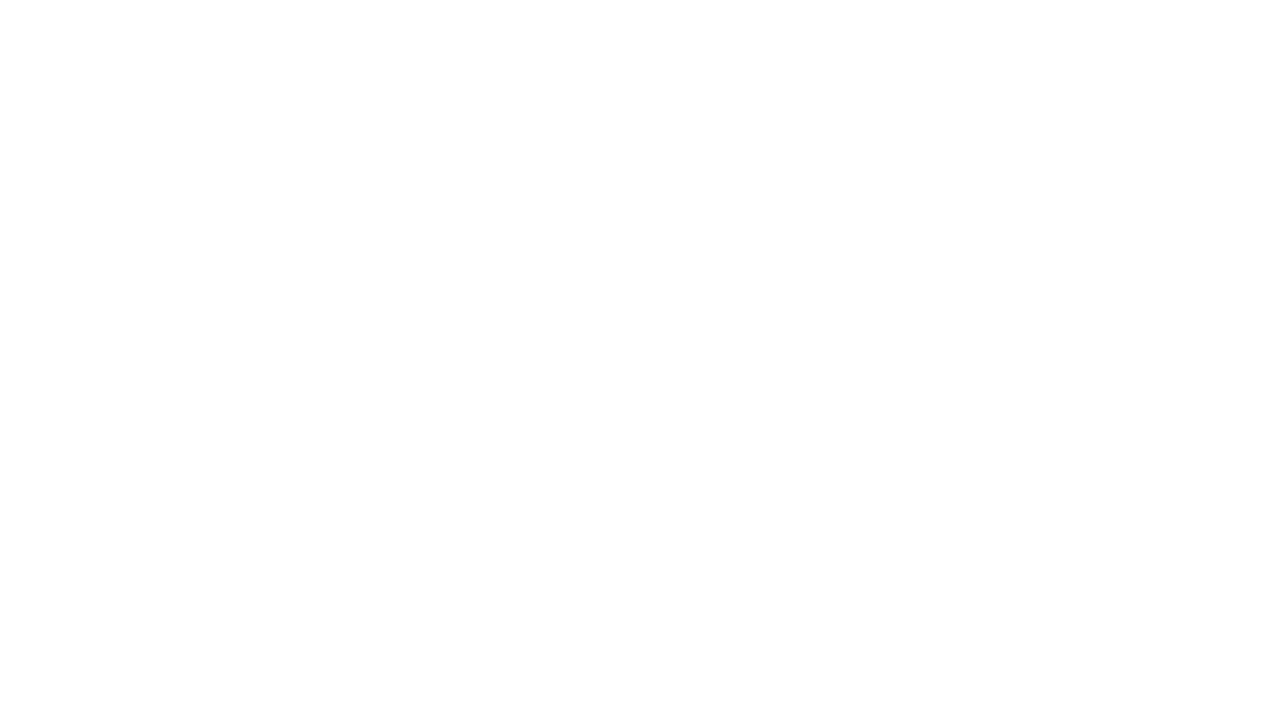

Located CAREERS tab element in navigation menu
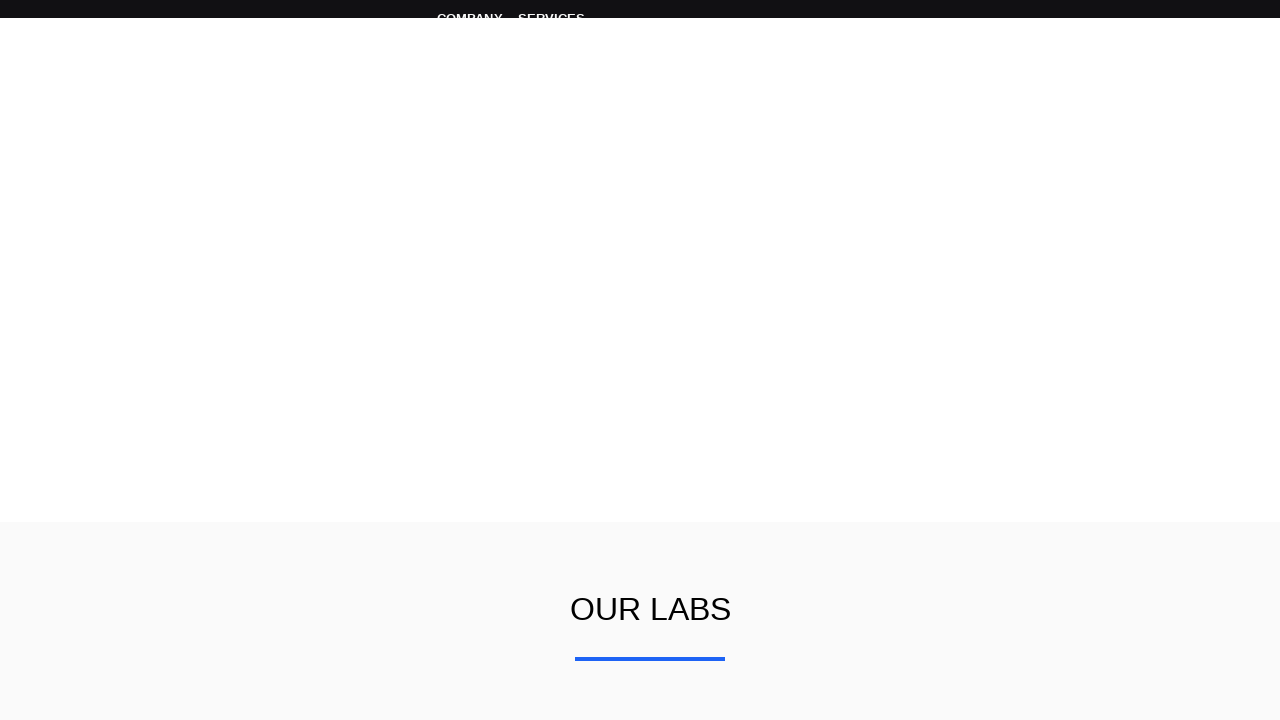

CAREERS tab element loaded and became visible
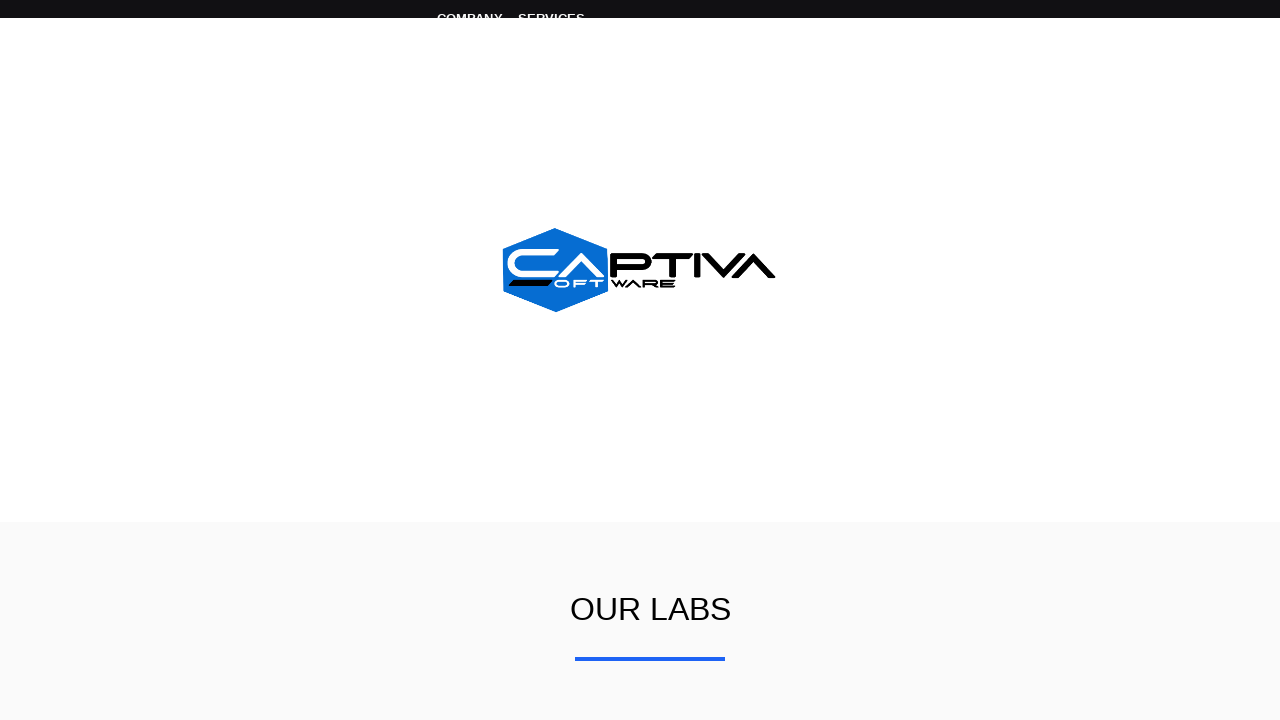

Verified that CAREERS tab text matches expected value
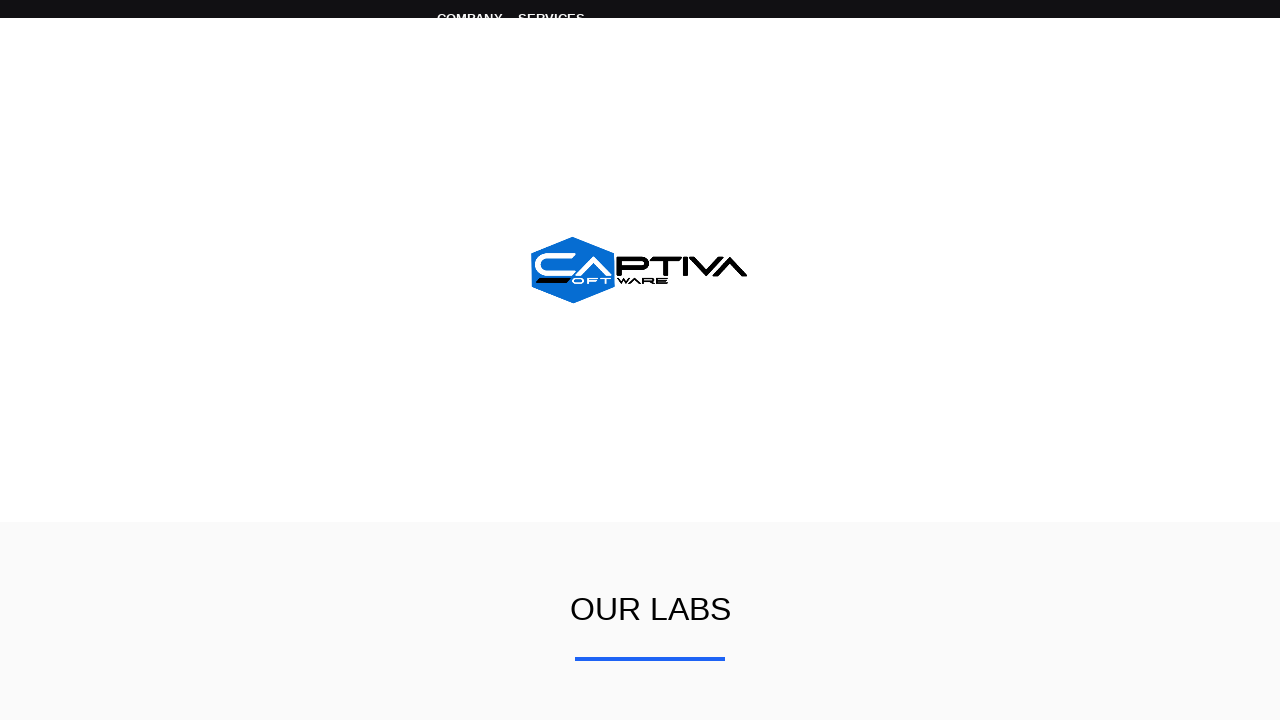

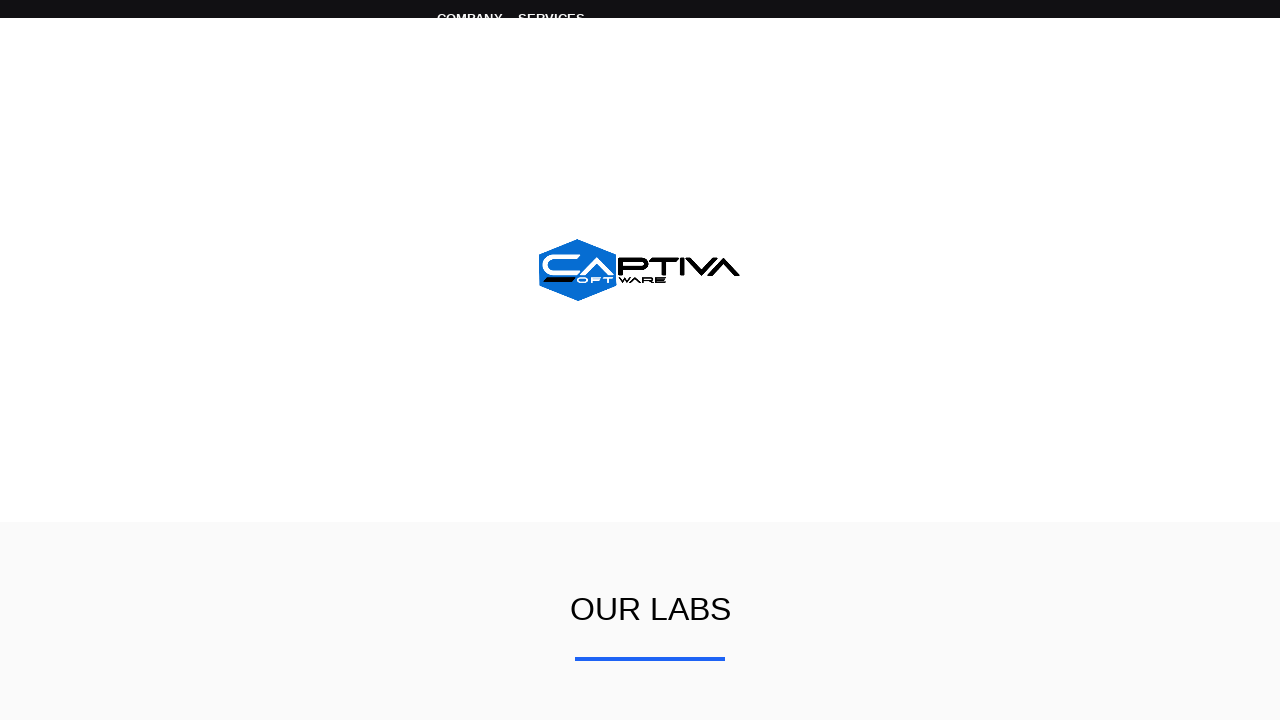